Tests various JavaScript alert interactions including accepting alerts, dismissing confirm dialogs, and entering text into prompt dialogs

Starting URL: https://www.leafground.com/alert.xhtml

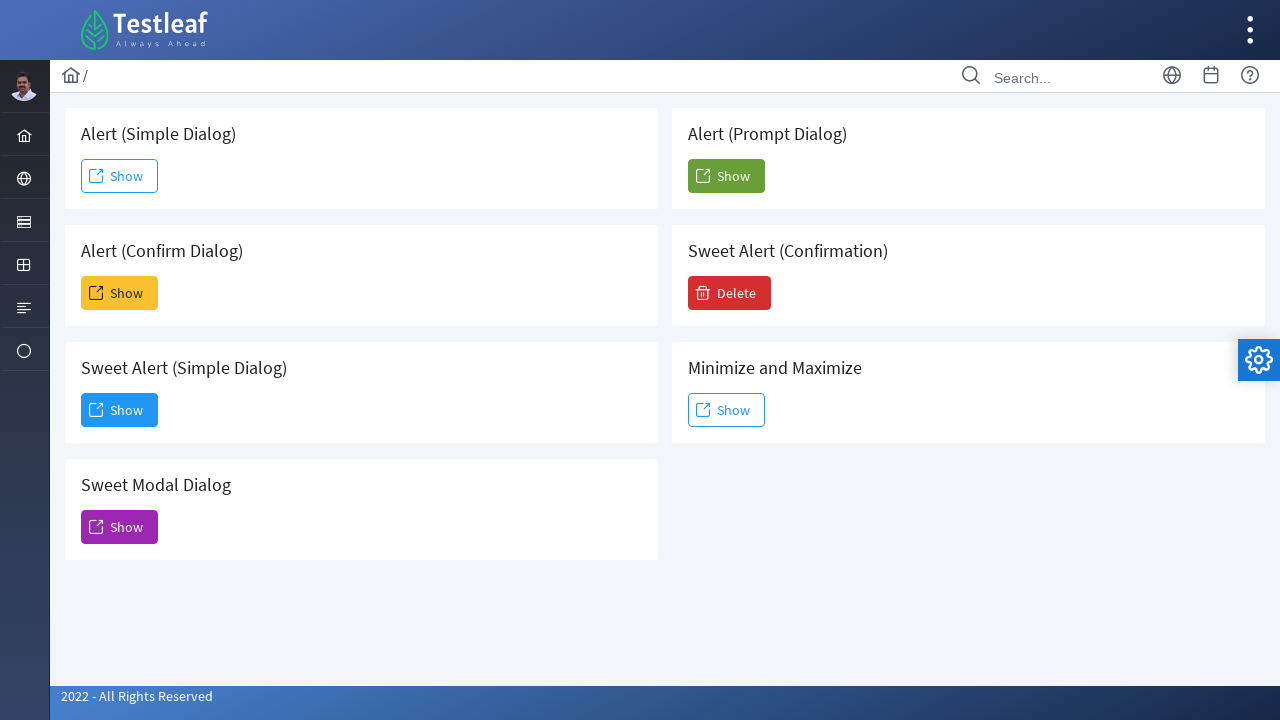

Clicked button to trigger simple alert at (120, 176) on xpath=/html/body/div[1]/div[5]/div[2]/form/div/div[1]/div[1]/button/span[2]
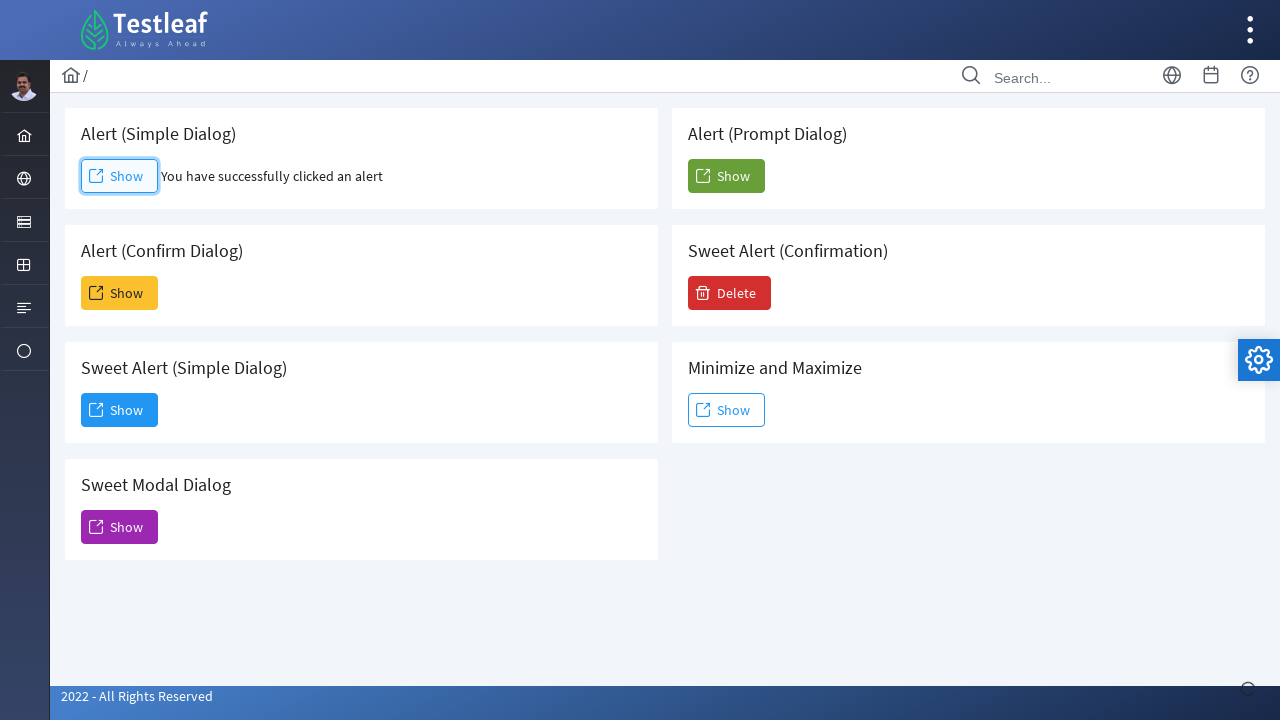

Set up dialog handler to accept alerts
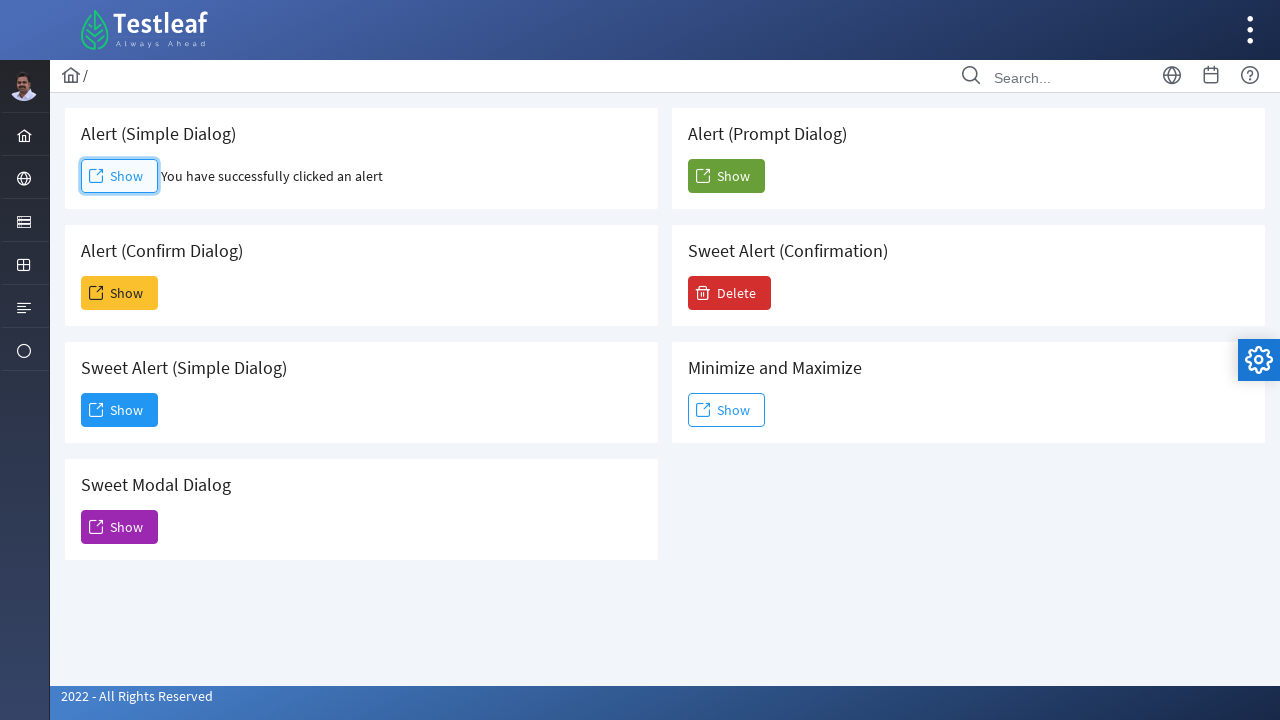

Clicked button to trigger confirm dialog at (120, 293) on xpath=/html/body/div[1]/div[5]/div[2]/form/div/div[1]/div[2]/button/span[2]
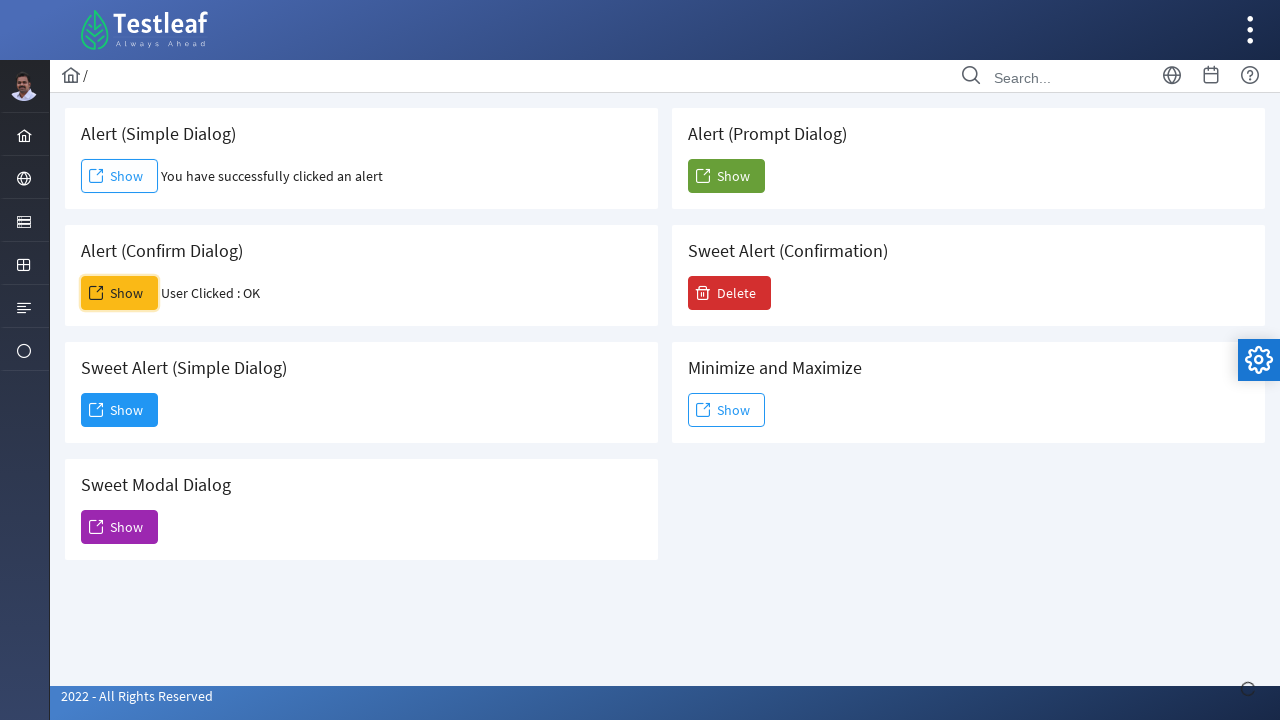

Set up dialog handler to dismiss confirm dialog
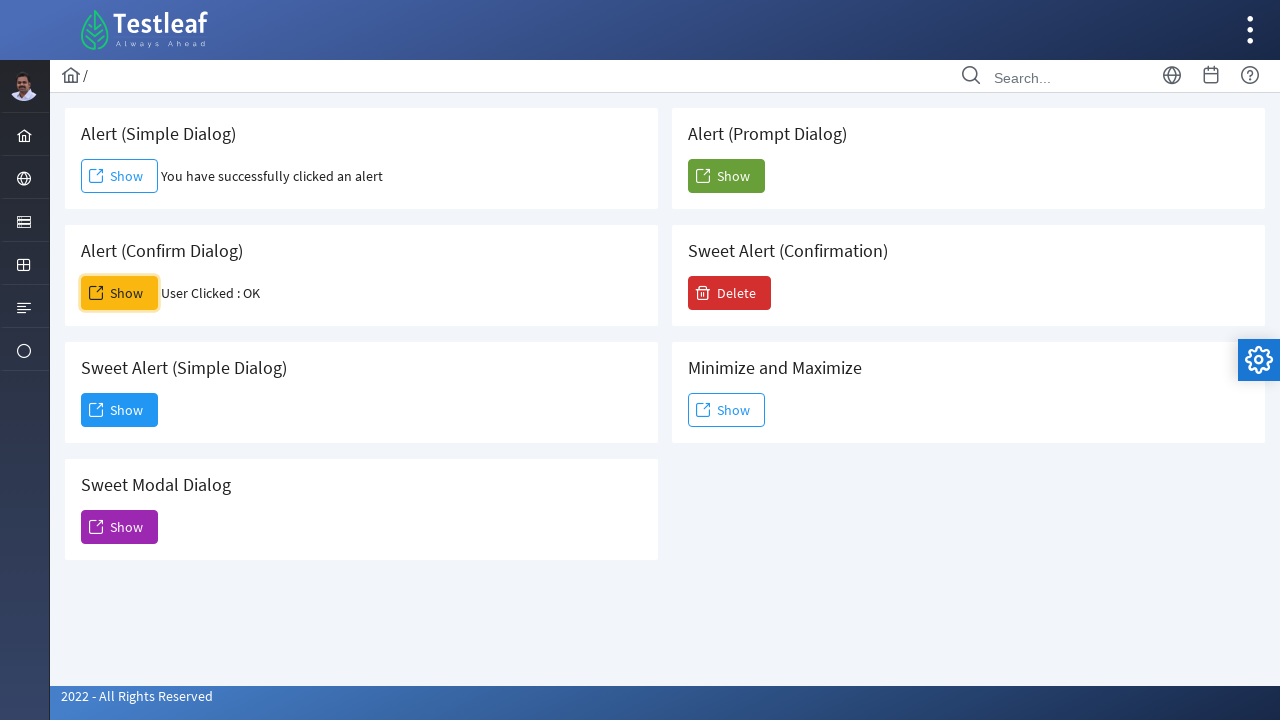

Clicked button to trigger prompt dialog at (726, 176) on xpath=/html/body/div[1]/div[5]/div[2]/form/div/div[2]/div[1]/button/span[2]
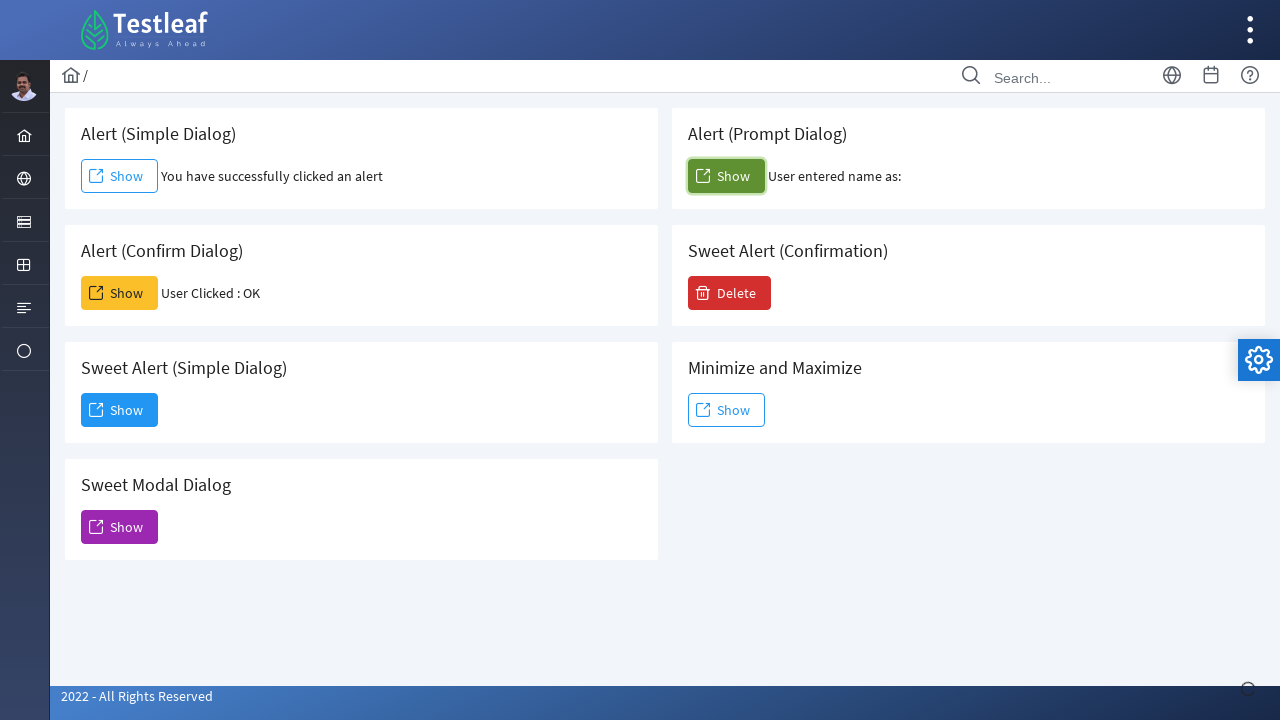

Set up dialog handler to accept prompt with text 'TestLeaf'
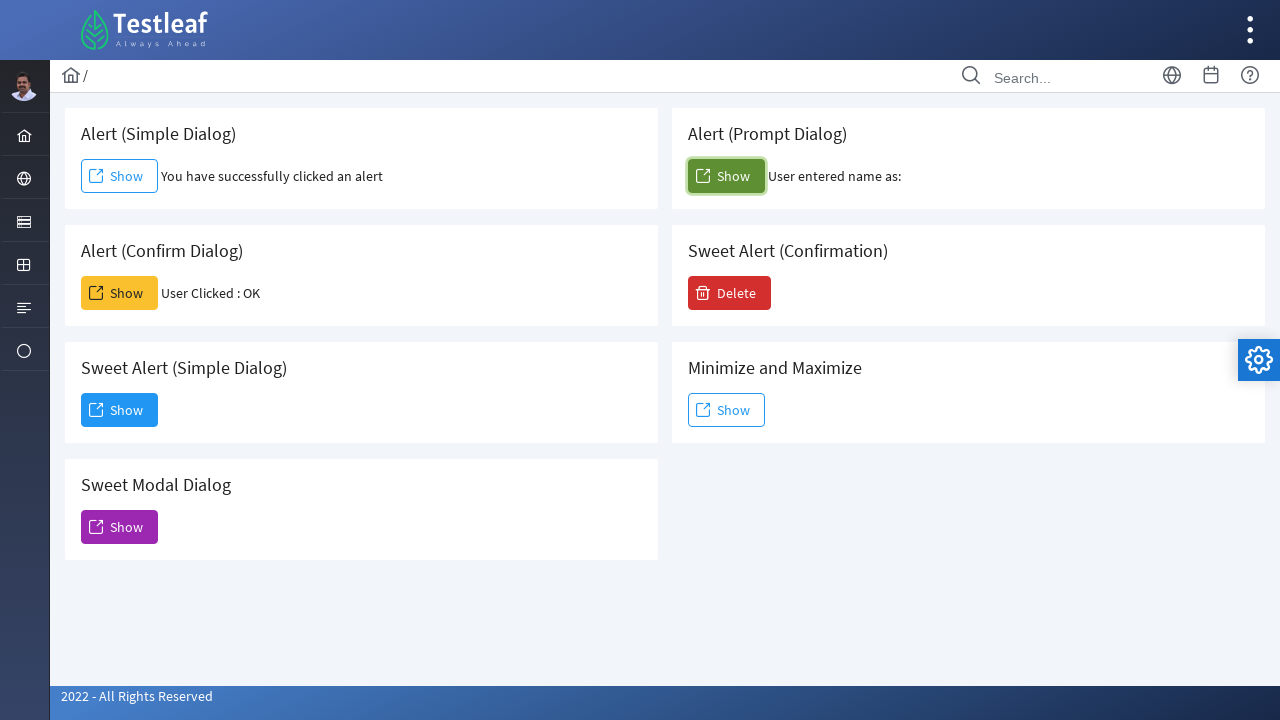

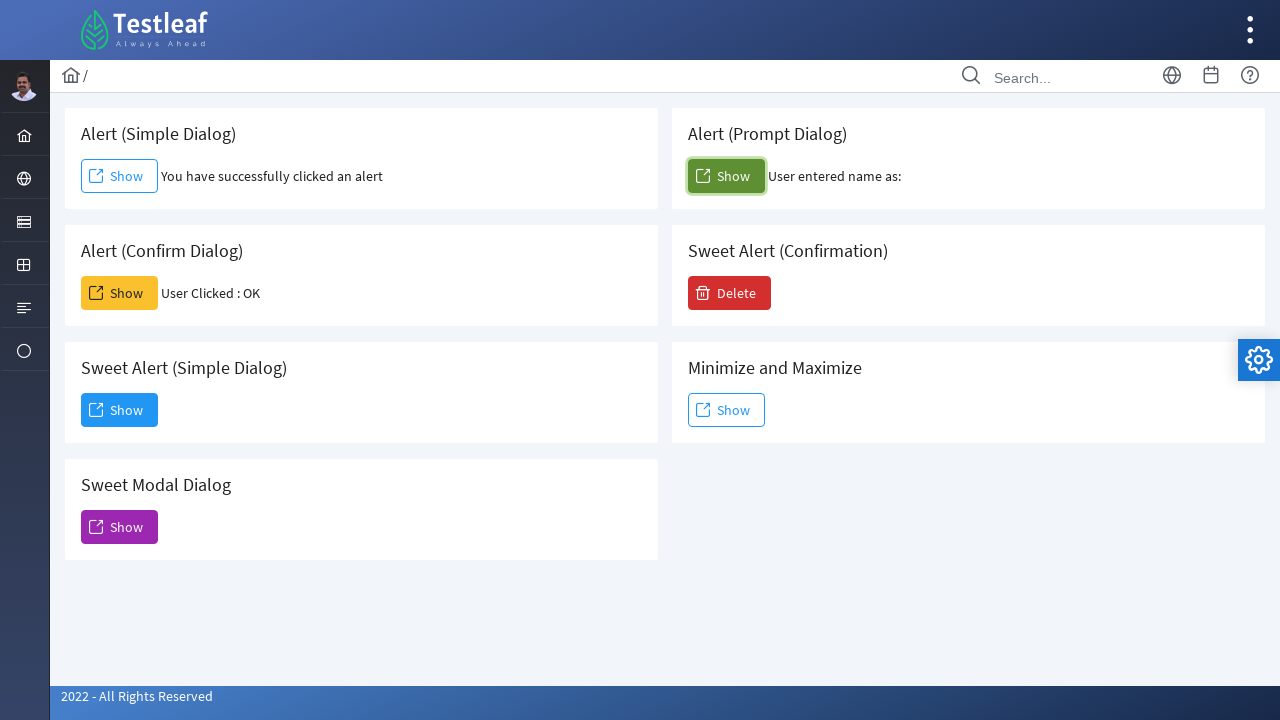